Tests the favorites functionality by adding a book to favorites from the catalog, verifying it appears in "My Books", then removing it and verifying the favorites list is empty.

Starting URL: https://tap-ht24-testverktyg.github.io/exam-template/

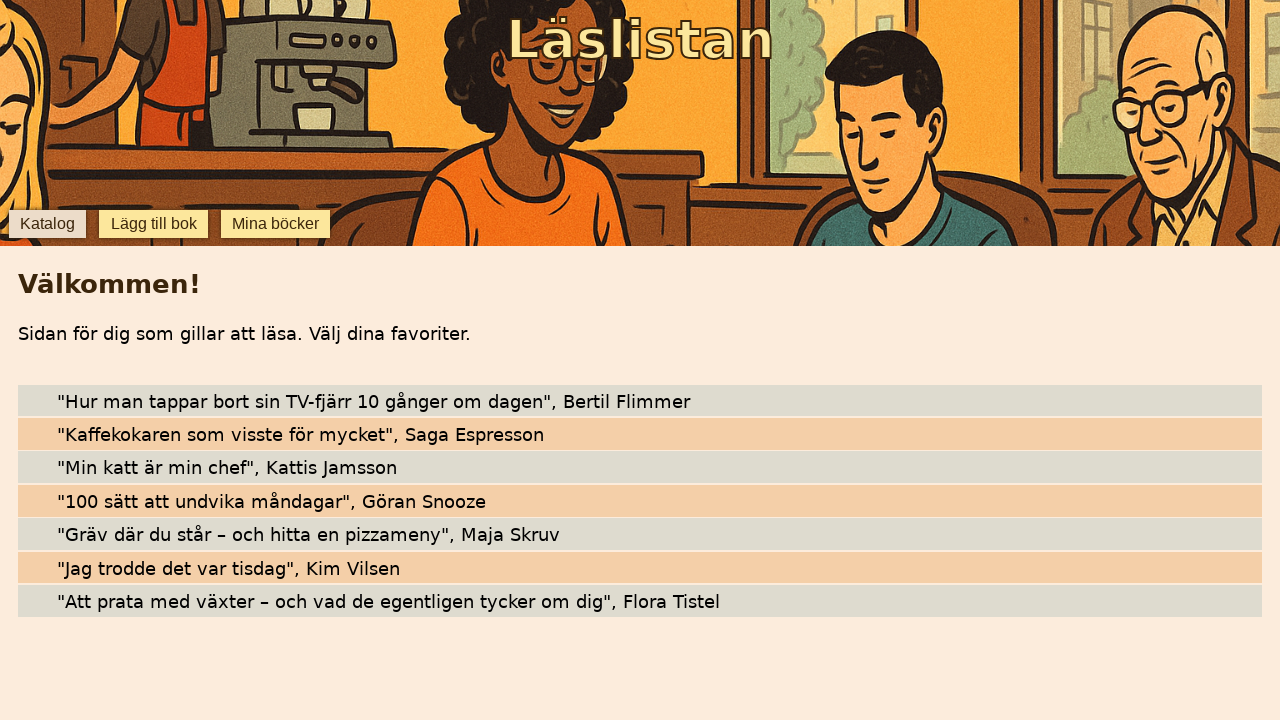

Navigated to the exam template home page
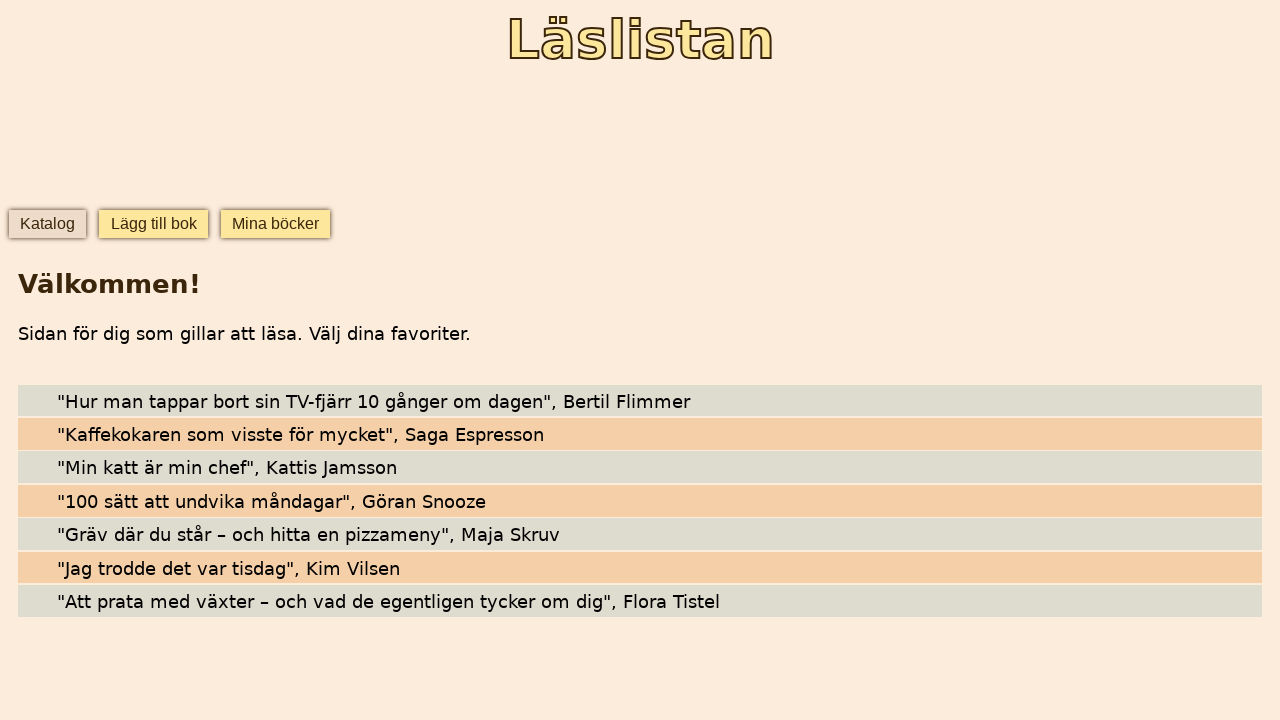

Clicked 'Lägg till bok' button at (154, 224) on internal:role=button[name="Lägg till bok"i]
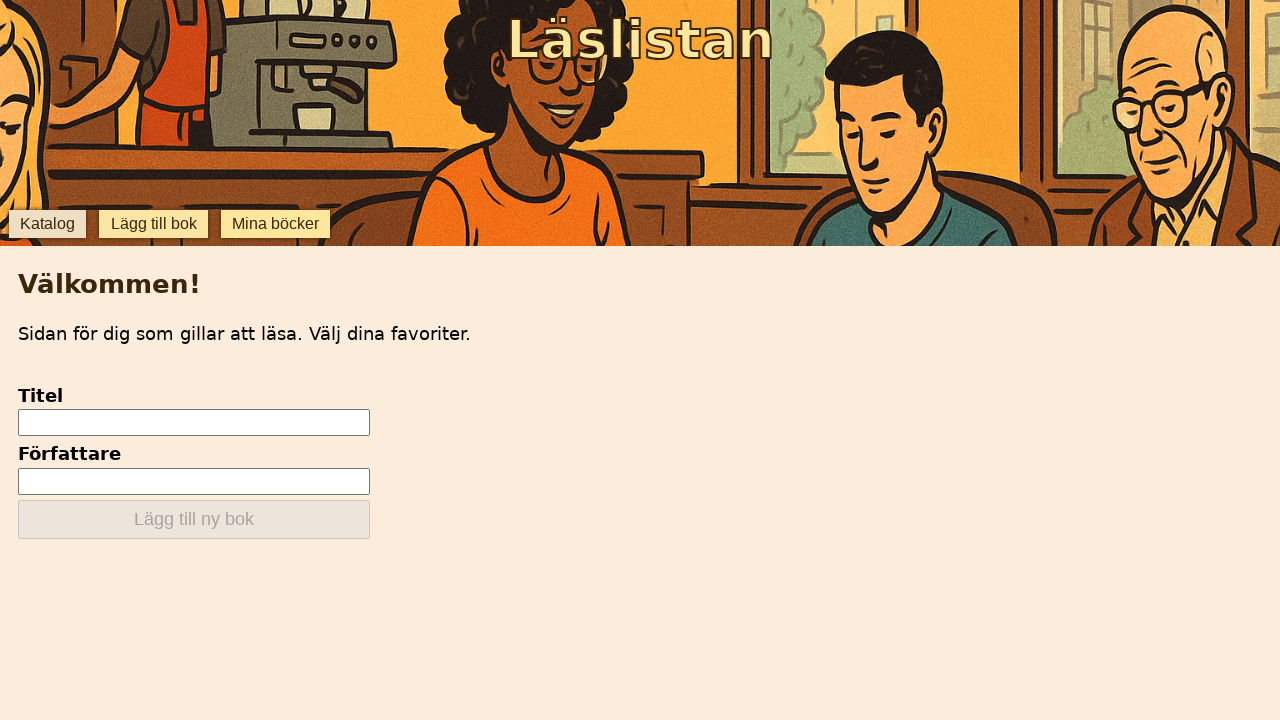

Clicked 'Katalog' button to open catalog at (47, 224) on internal:role=button[name="Katalog"i]
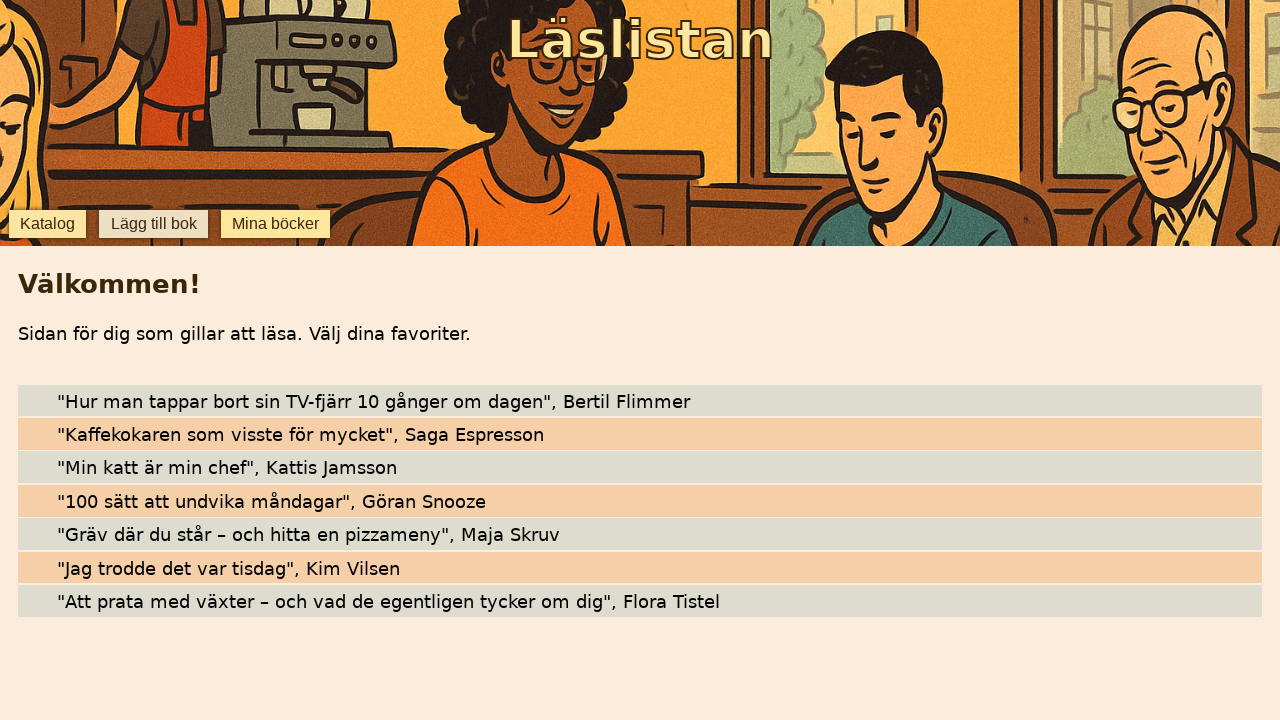

Catalog loaded with book content visible
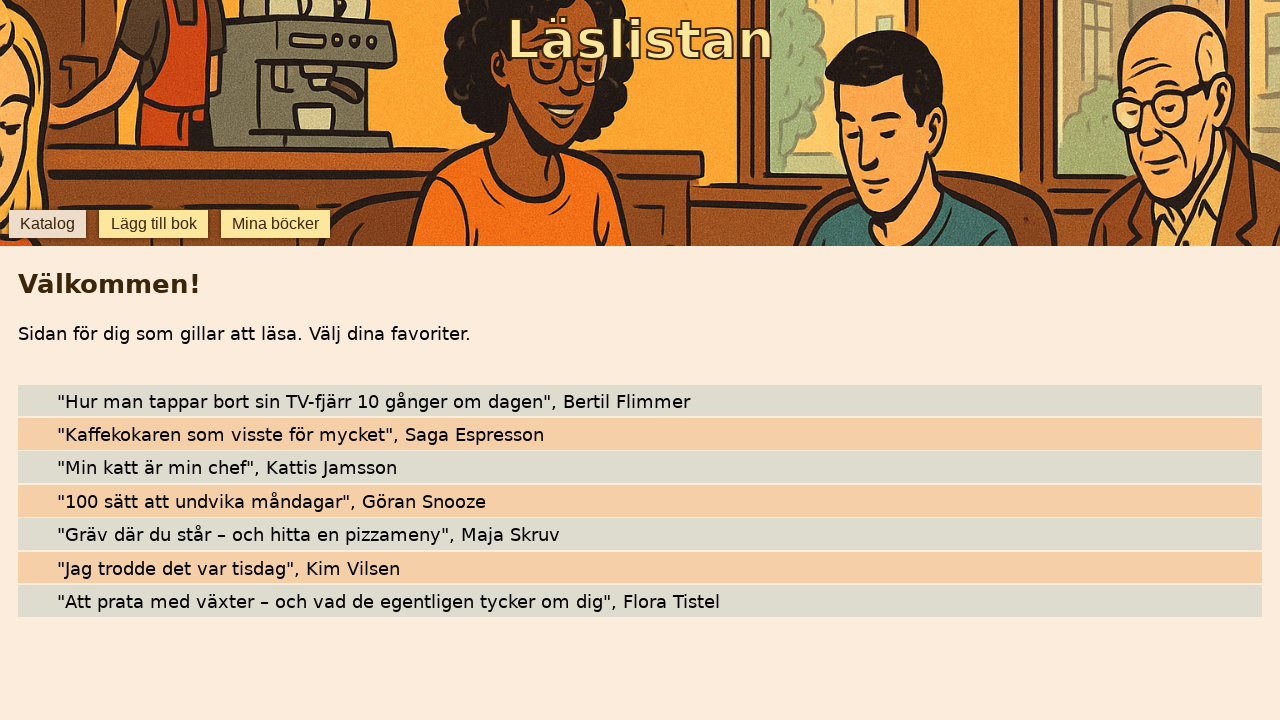

Clicked star button to add 'Kaffekokaren som visste för mycket' to favorites at (40, 434) on internal:testid=[data-testid="star-Kaffekokaren som visste för mycket"s]
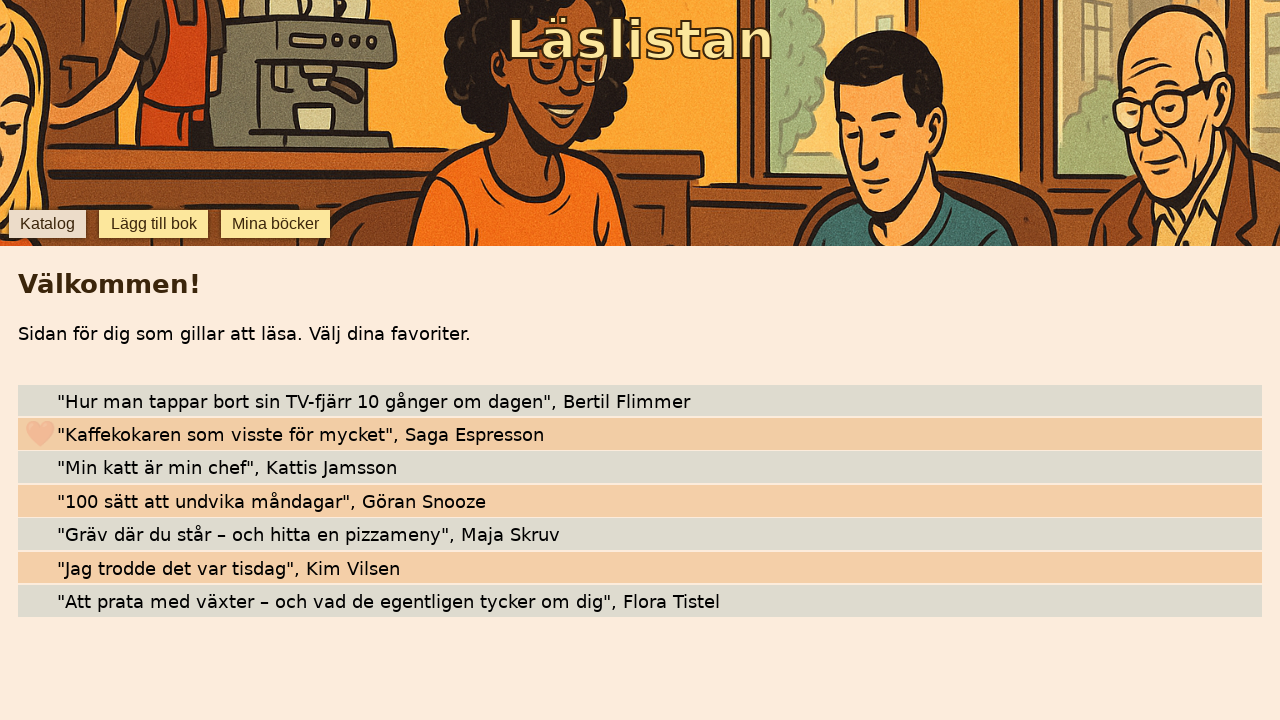

Clicked 'Mina böcker' button to view favorites at (276, 224) on internal:role=button[name="Mina böcker"i]
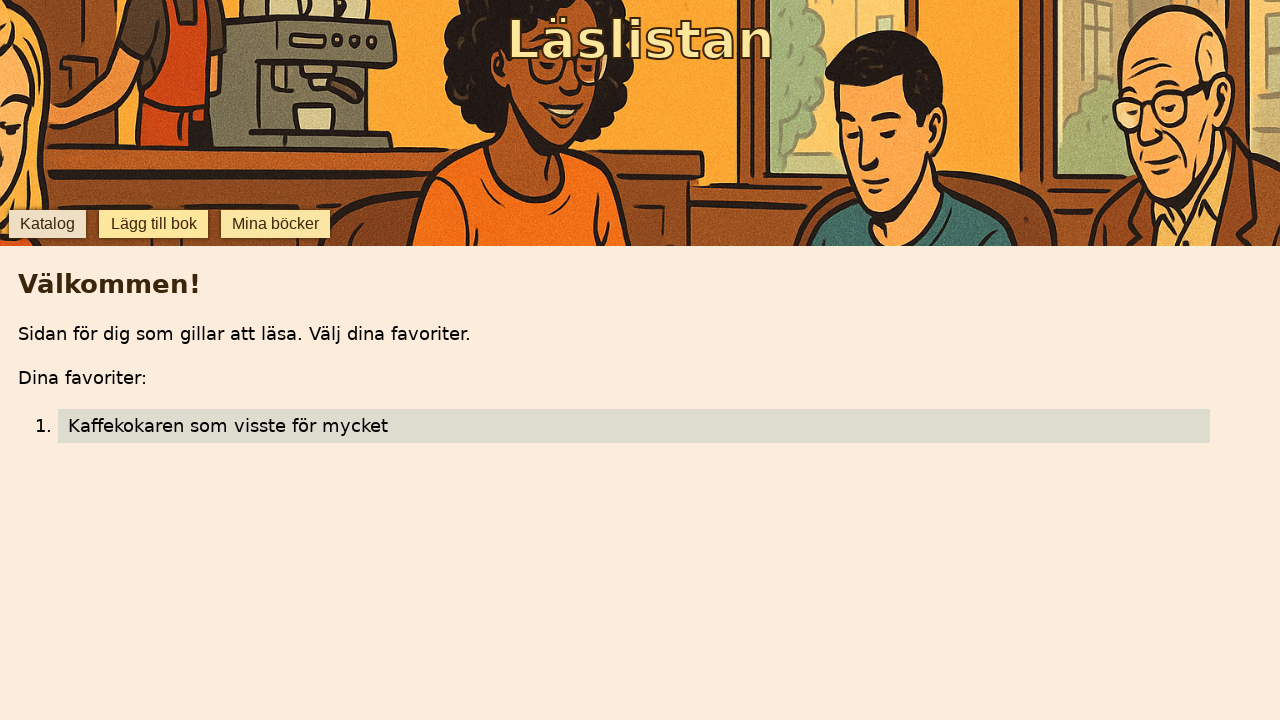

Verified that 'Kaffekokaren som visste för mycket' appears in favorites list
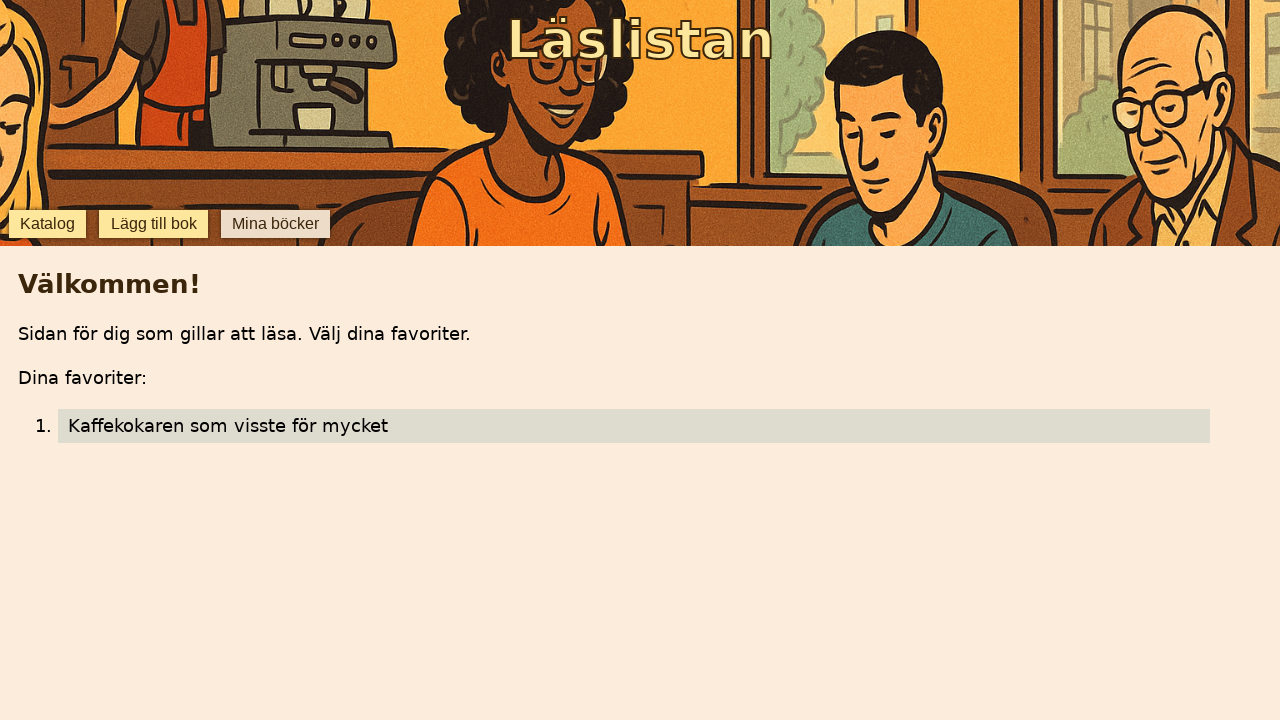

Returned to Katalog to remove book from favorites at (47, 224) on internal:role=button[name="Katalog"i]
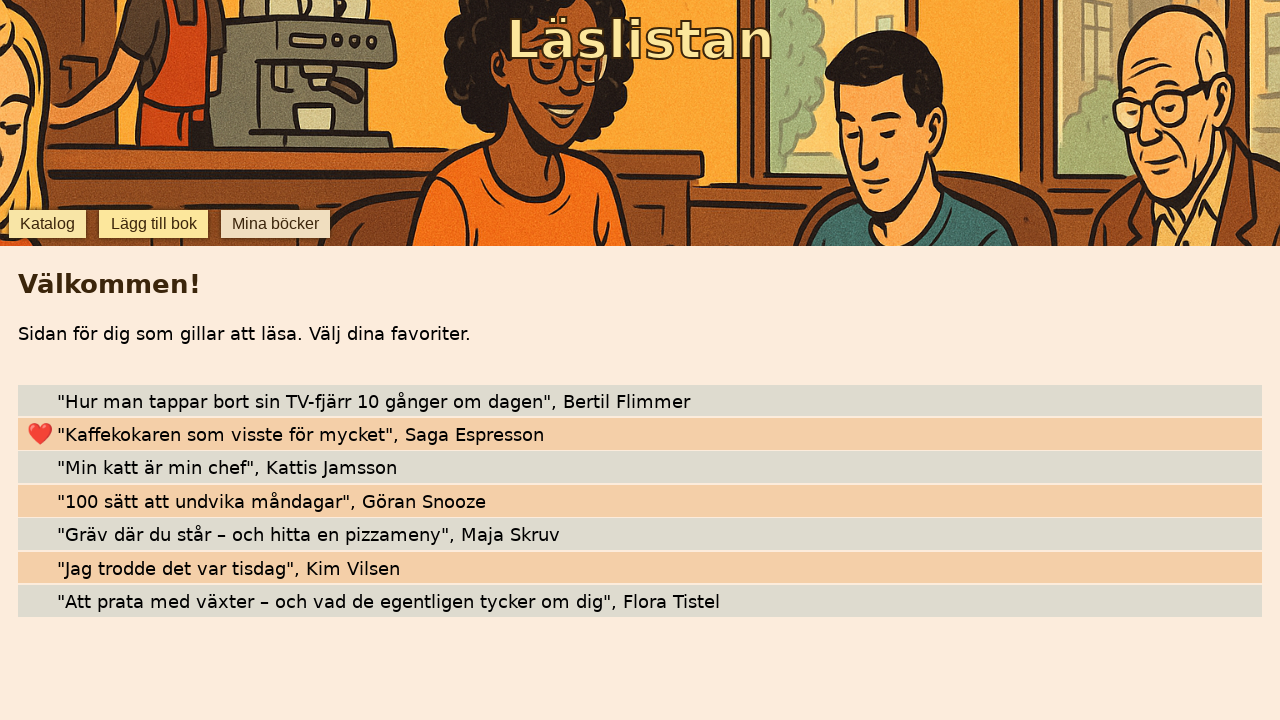

Catalog content loaded again
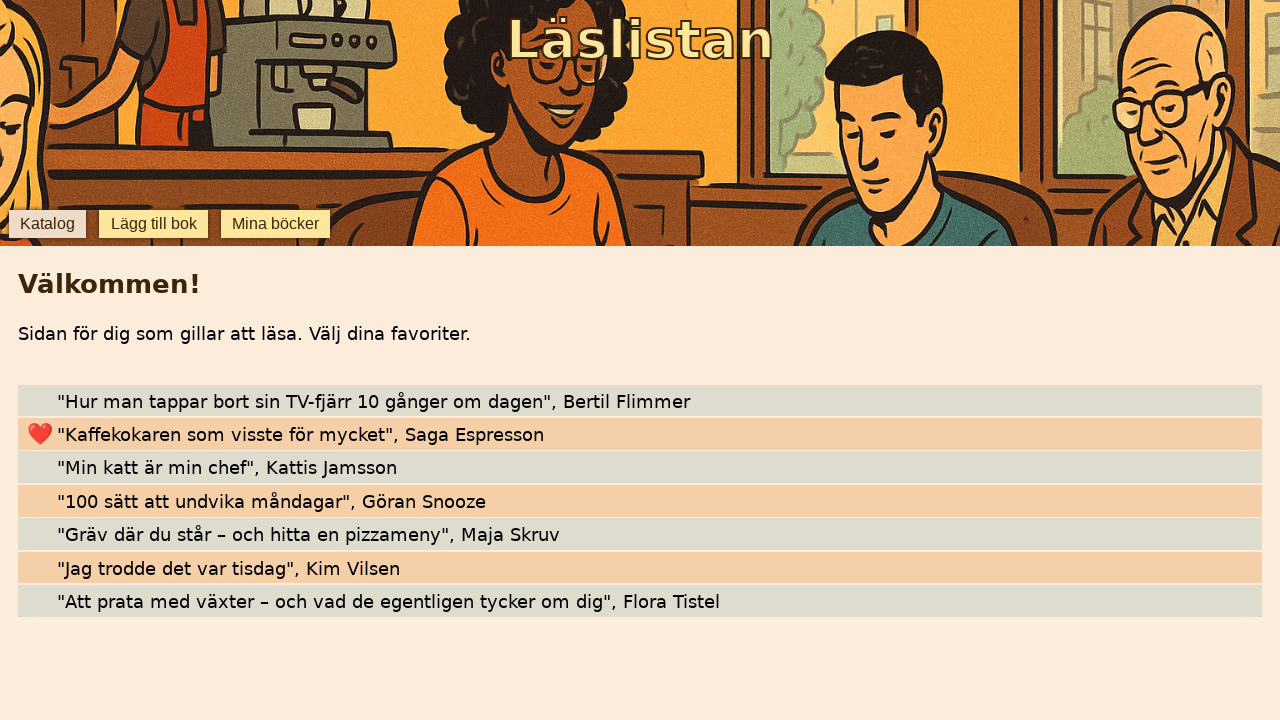

Clicked star button to remove 'Kaffekokaren som visste för mycket' from favorites at (40, 434) on internal:testid=[data-testid="star-Kaffekokaren som visste för mycket"s]
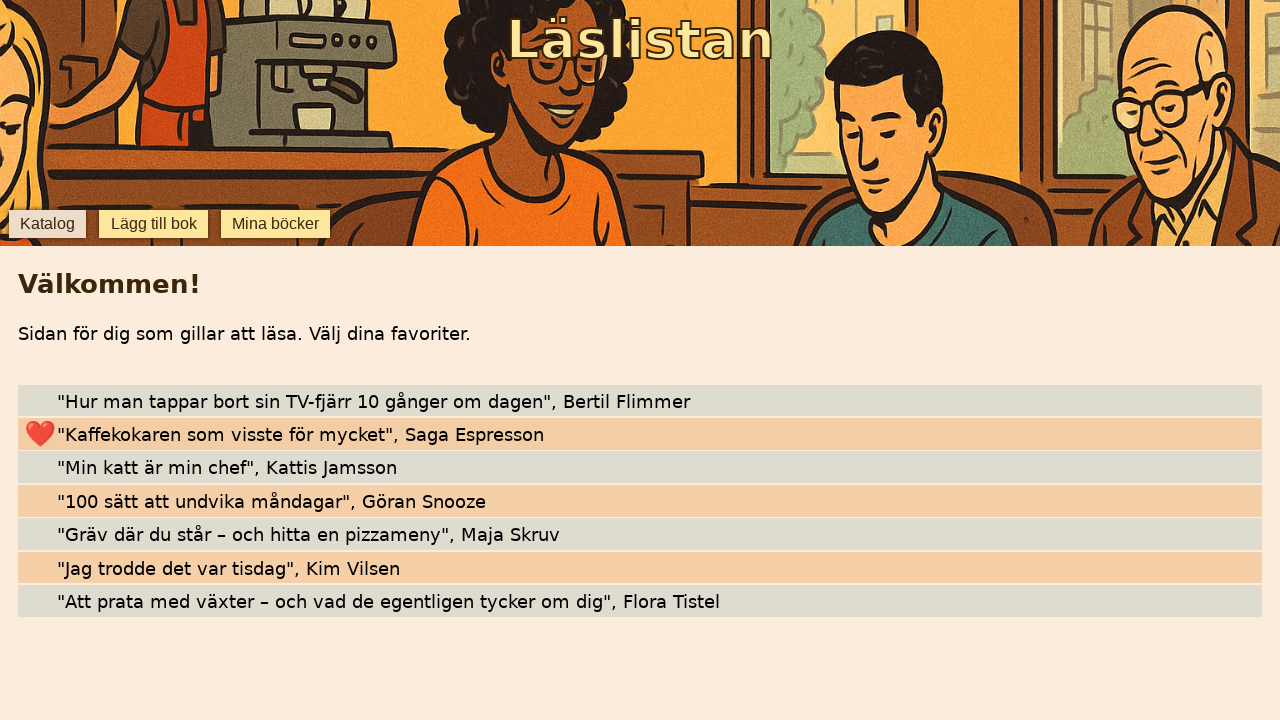

Clicked 'Mina böcker' to verify favorites list is now empty at (276, 224) on internal:role=button[name="Mina böcker"i]
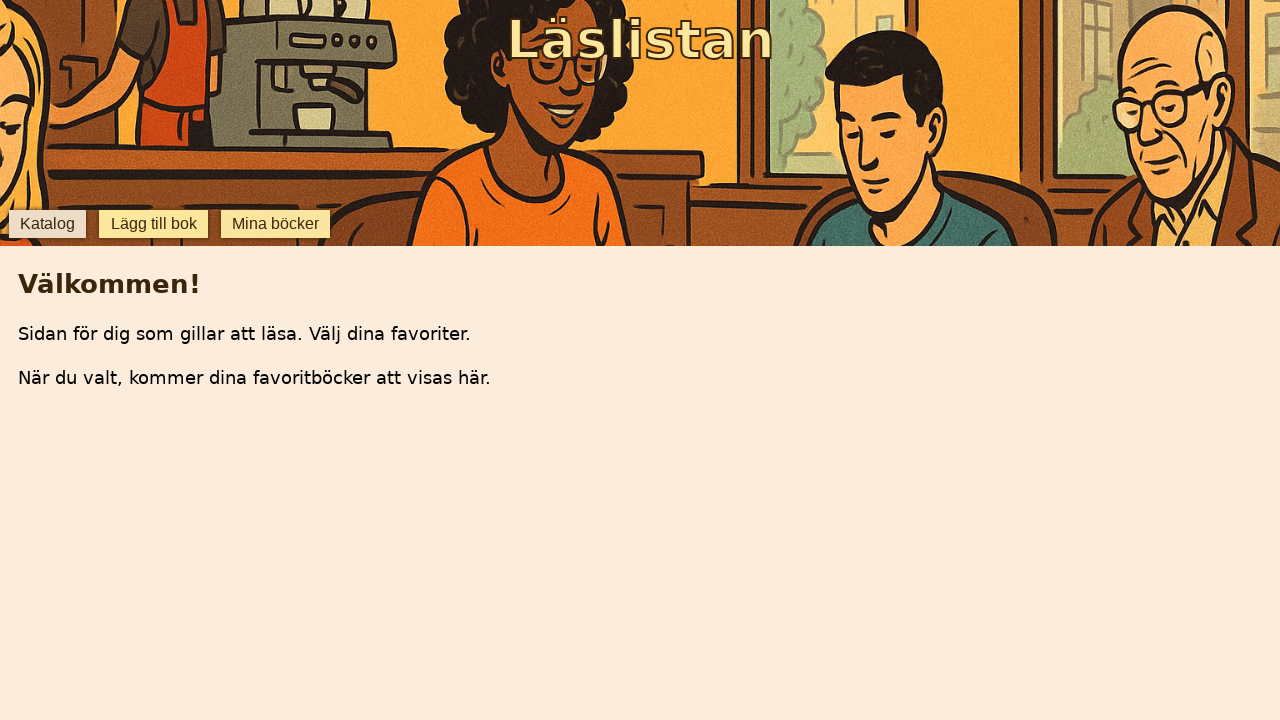

Verified that favorites list is empty with placeholder text 'När du valt' displayed
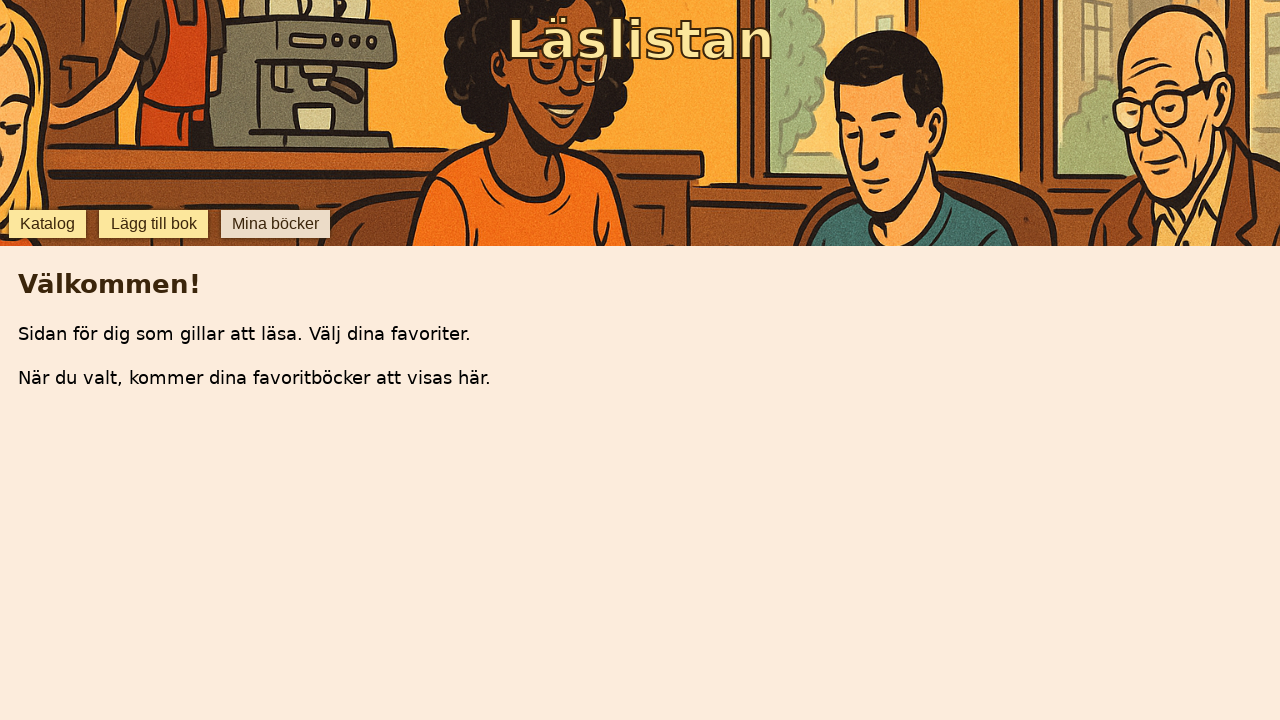

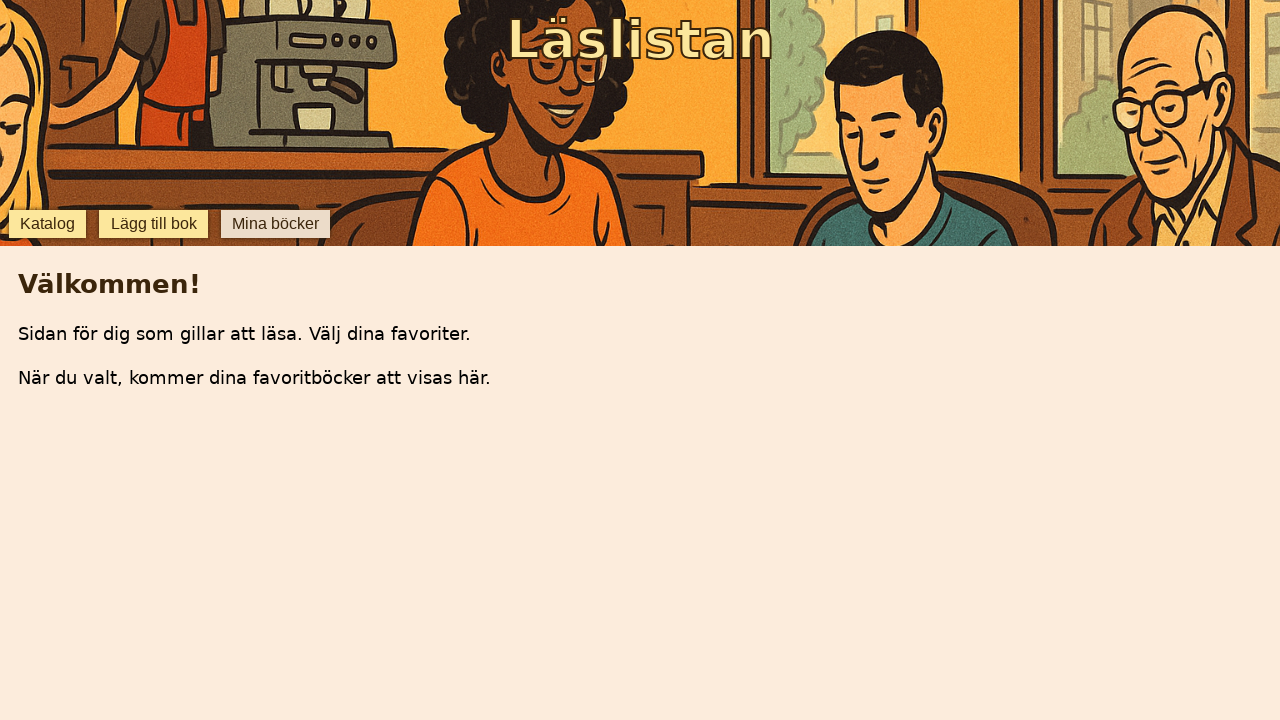